Tests clicking on a link using link text locator to navigate to A/B Testing page

Starting URL: https://practice.cydeo.com

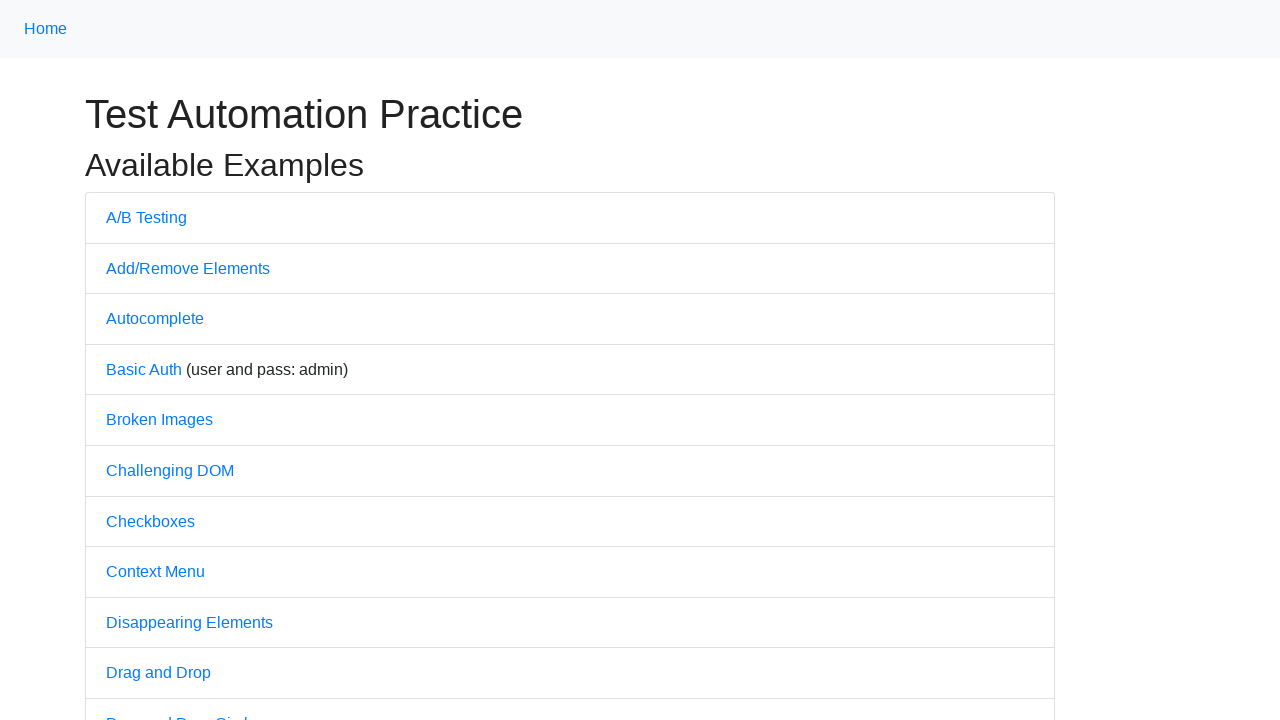

Clicked on A/B Testing link using link text locator at (146, 217) on text=A/B Testing
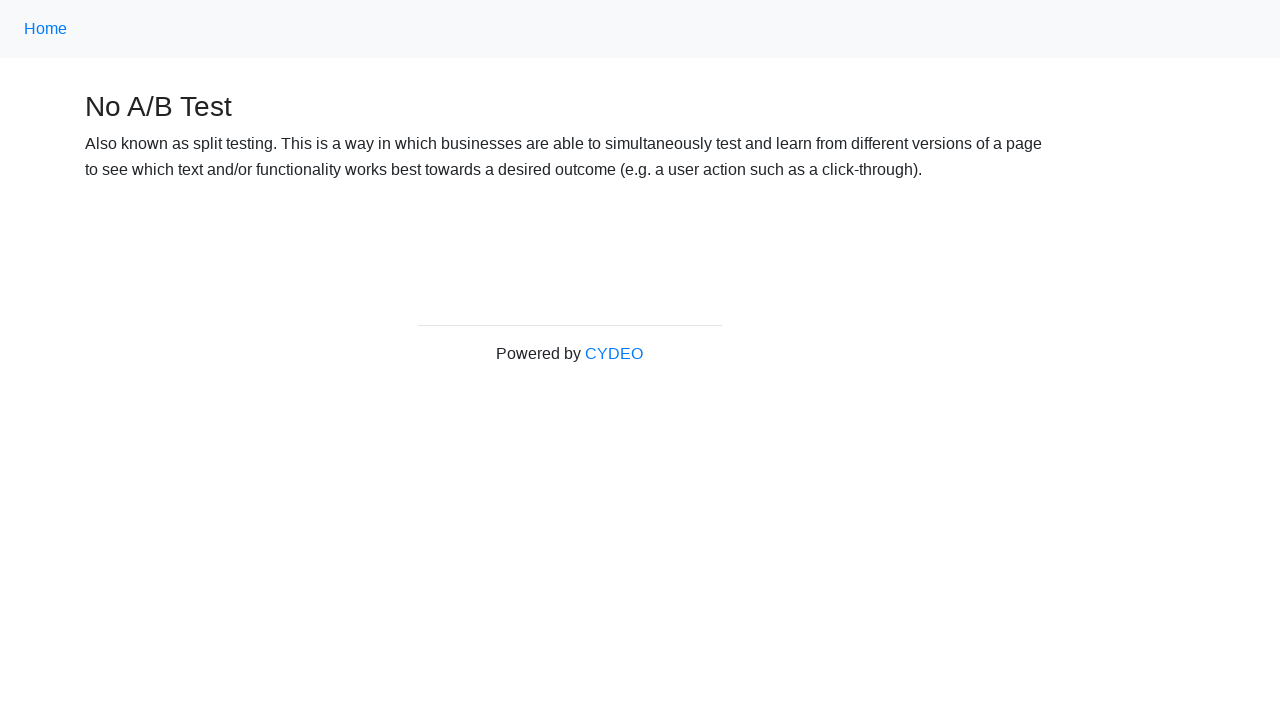

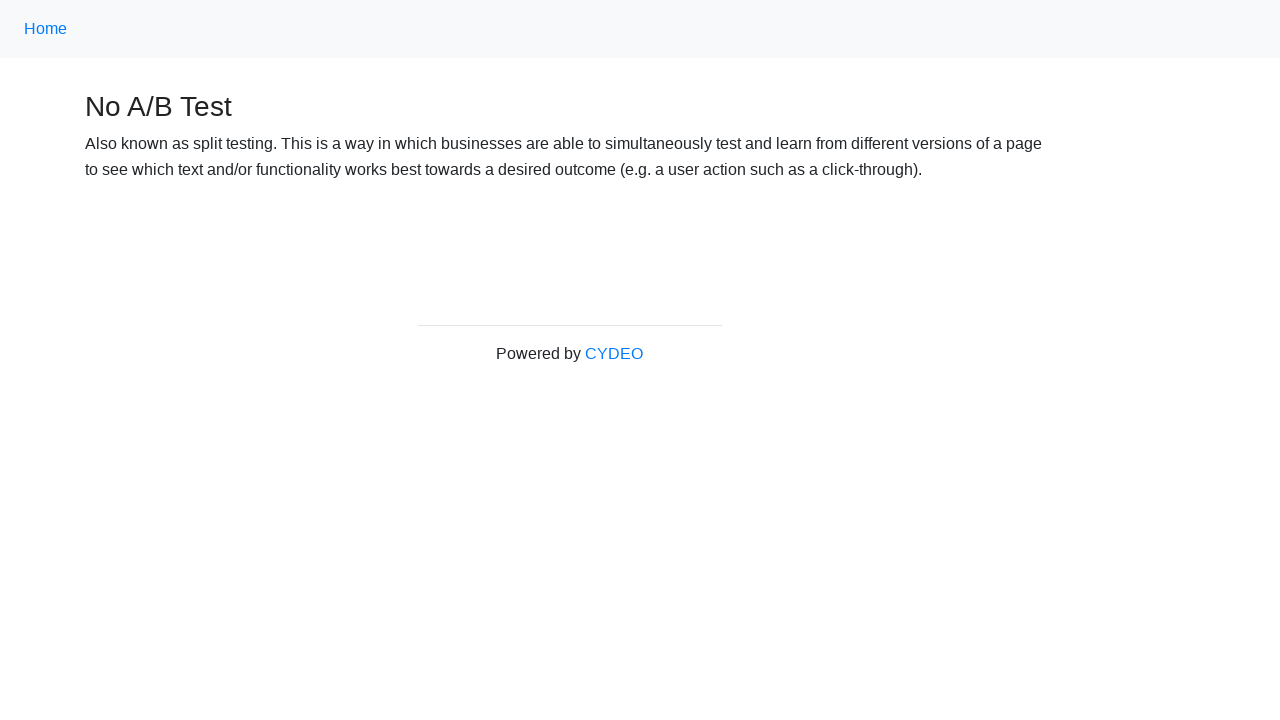